Tests the image carousel functionality on the homepage by clicking on the third carousel indicator and verifying the corresponding image is displayed

Starting URL: https://www.demoblaze.com/index.html

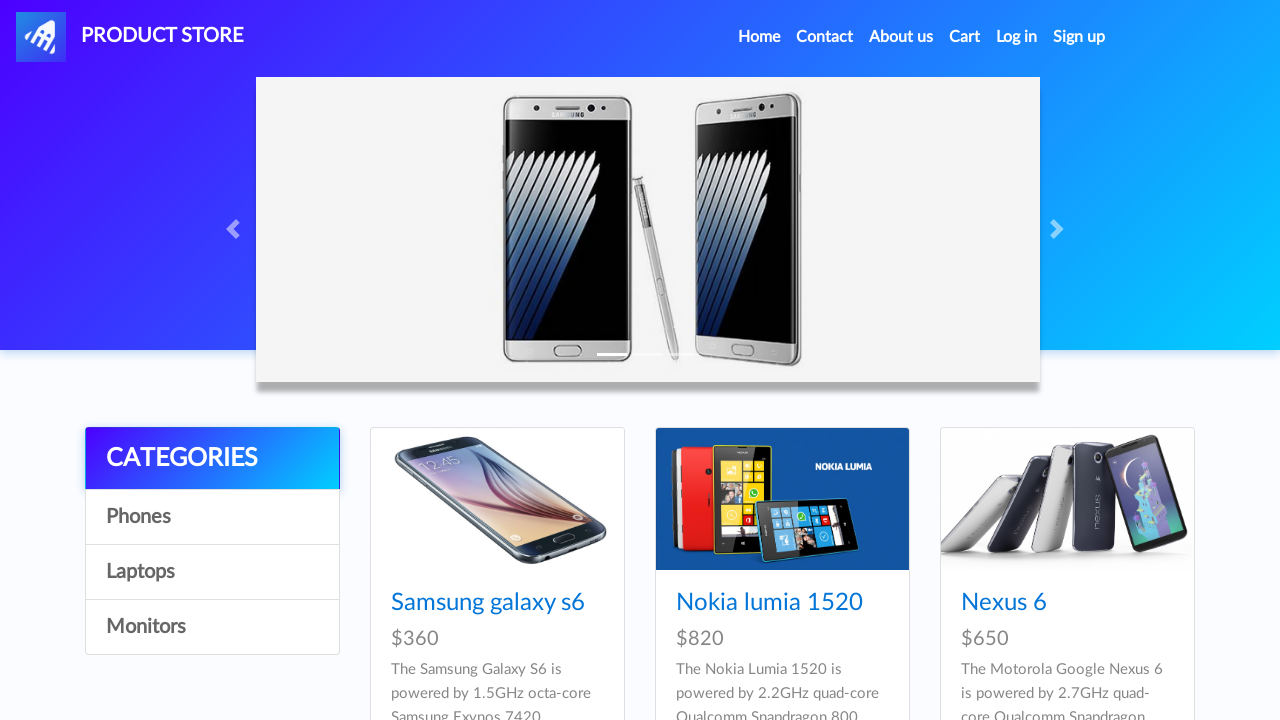

Clicked on the third carousel indicator at (684, 354) on li[data-slide-to='2']
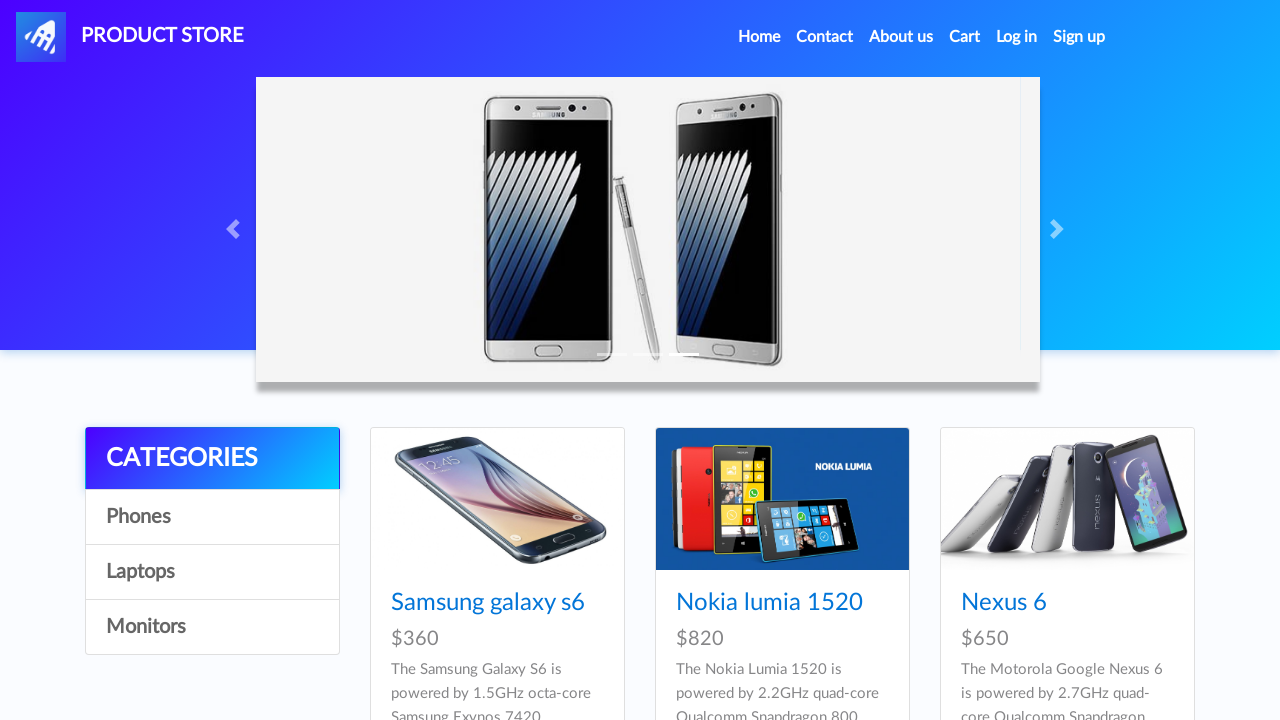

Third carousel image became visible
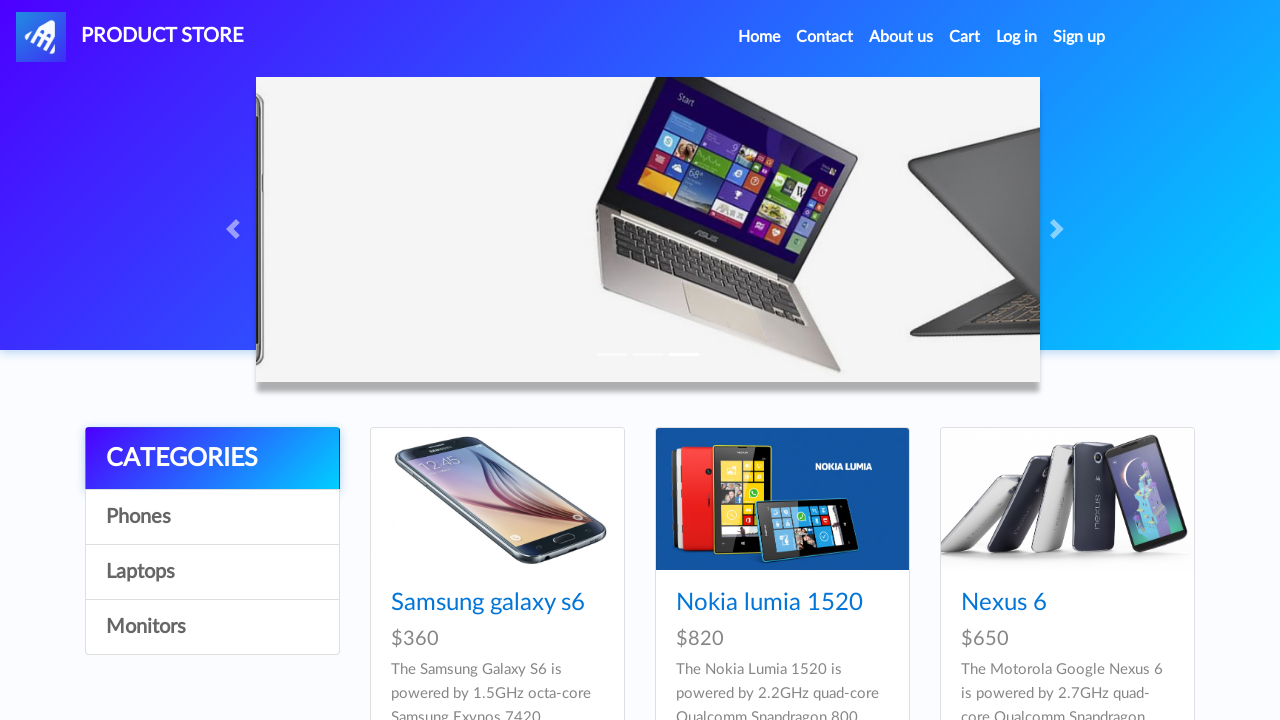

Verified that the third carousel image is displayed
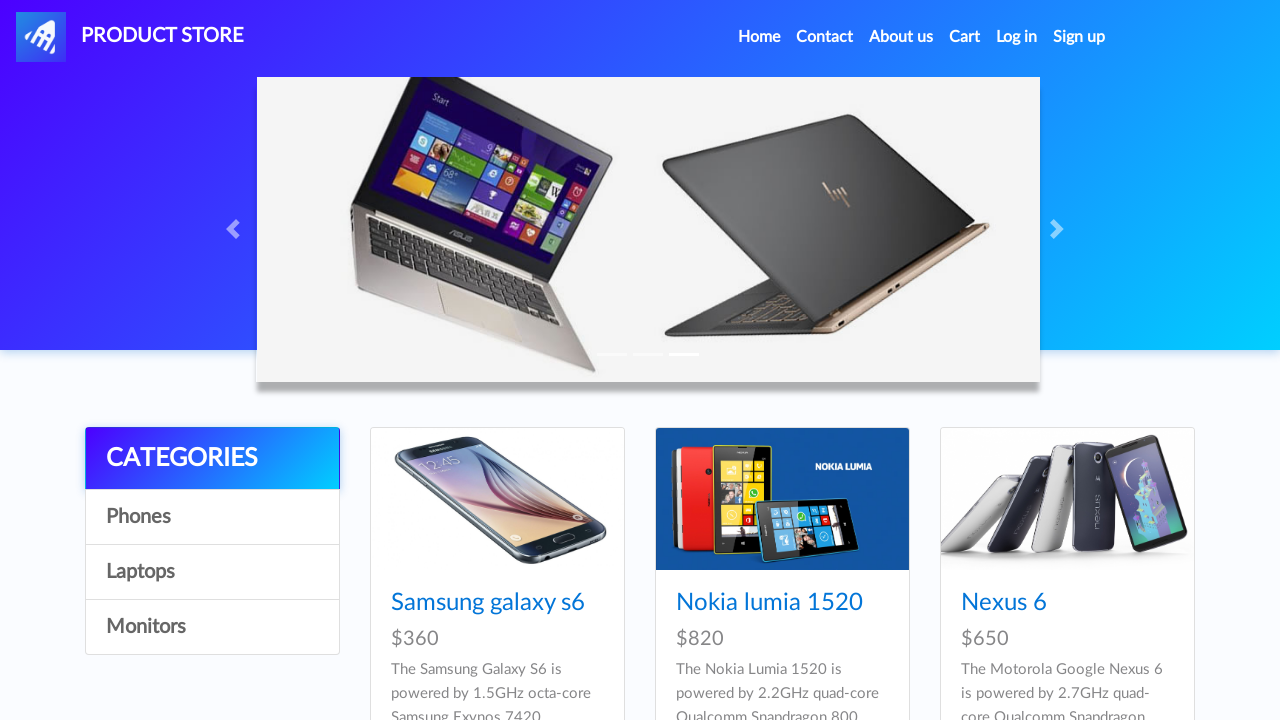

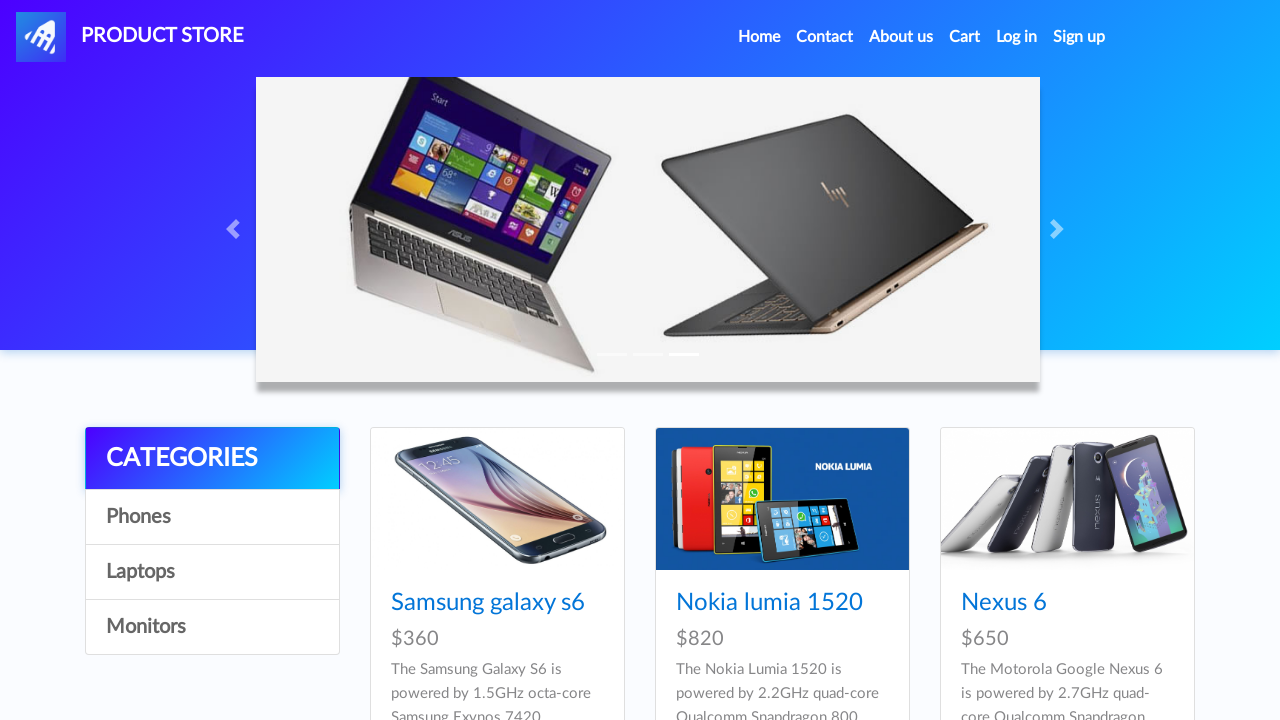